Tests drag and drop functionality by dragging column A to column B

Starting URL: https://the-internet.herokuapp.com/drag_and_drop

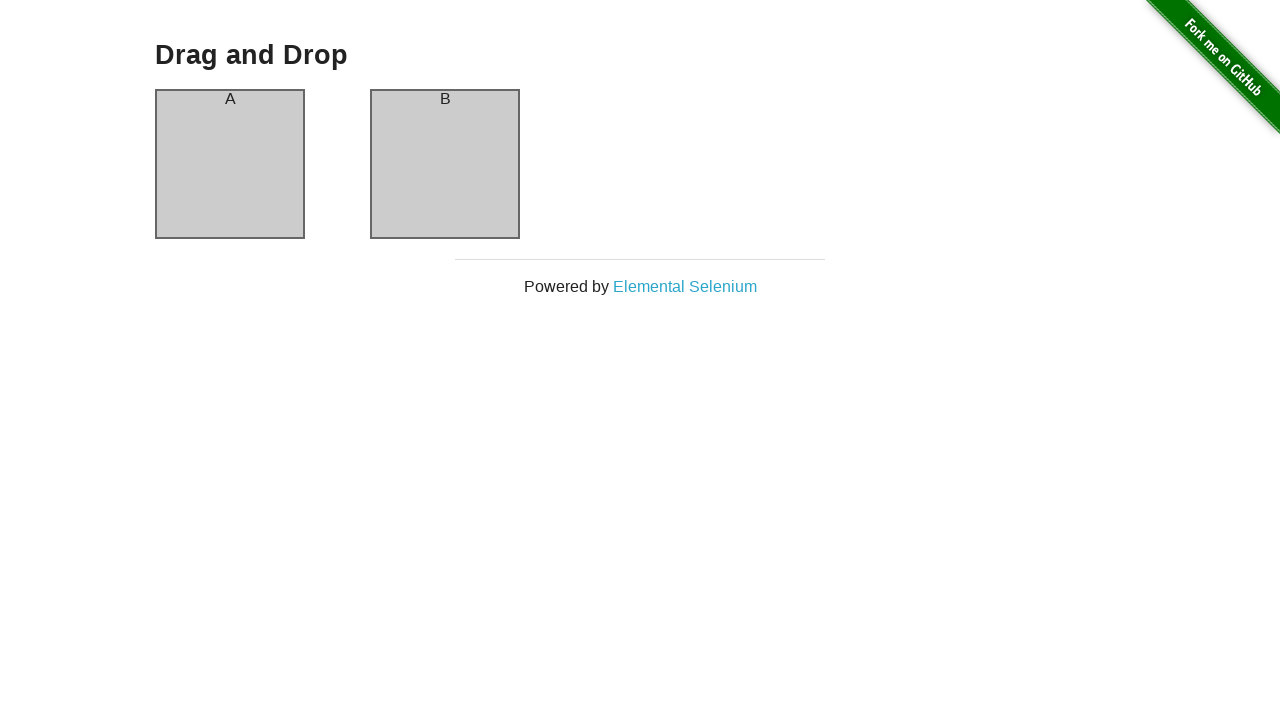

Located column A element
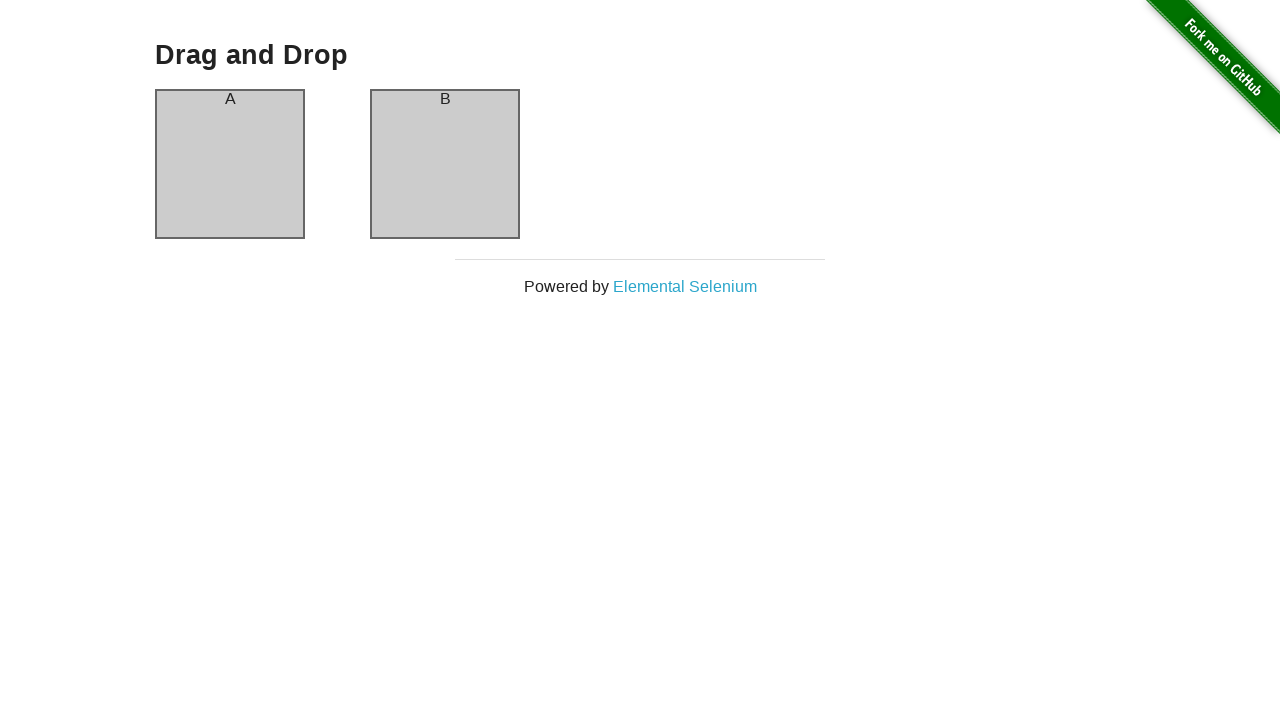

Located column B element
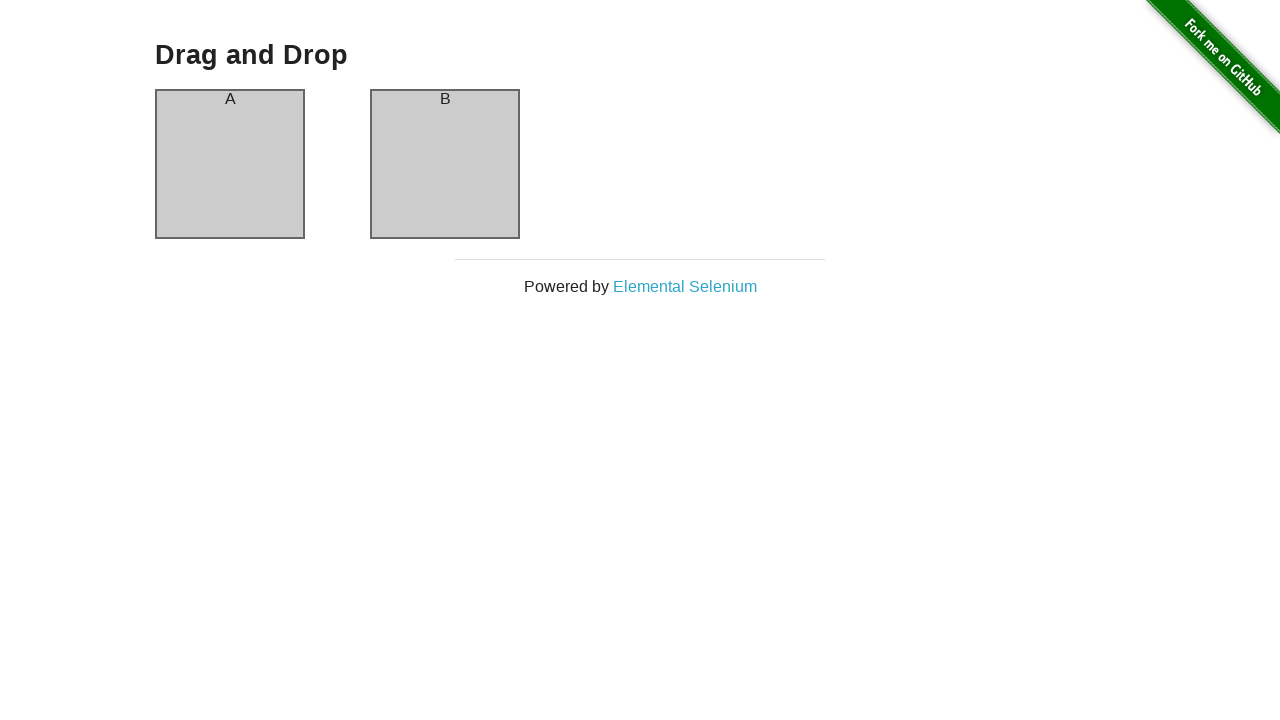

Dragged column A to column B at (445, 164)
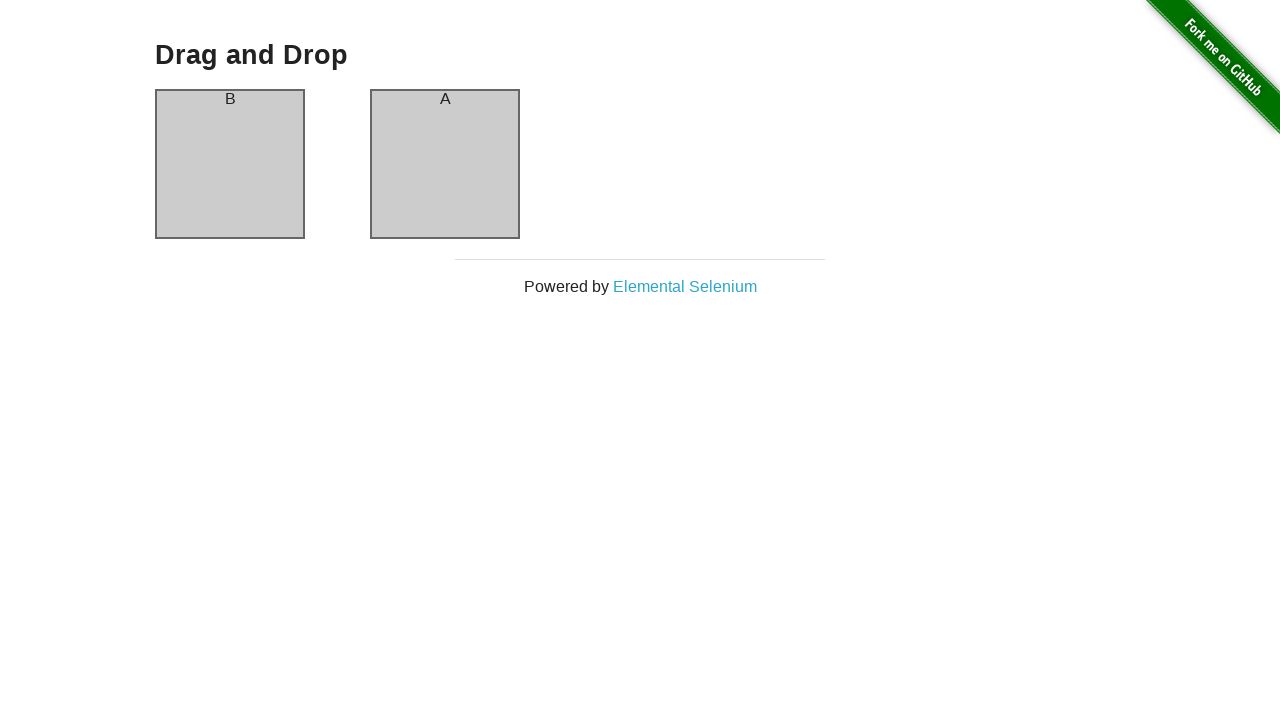

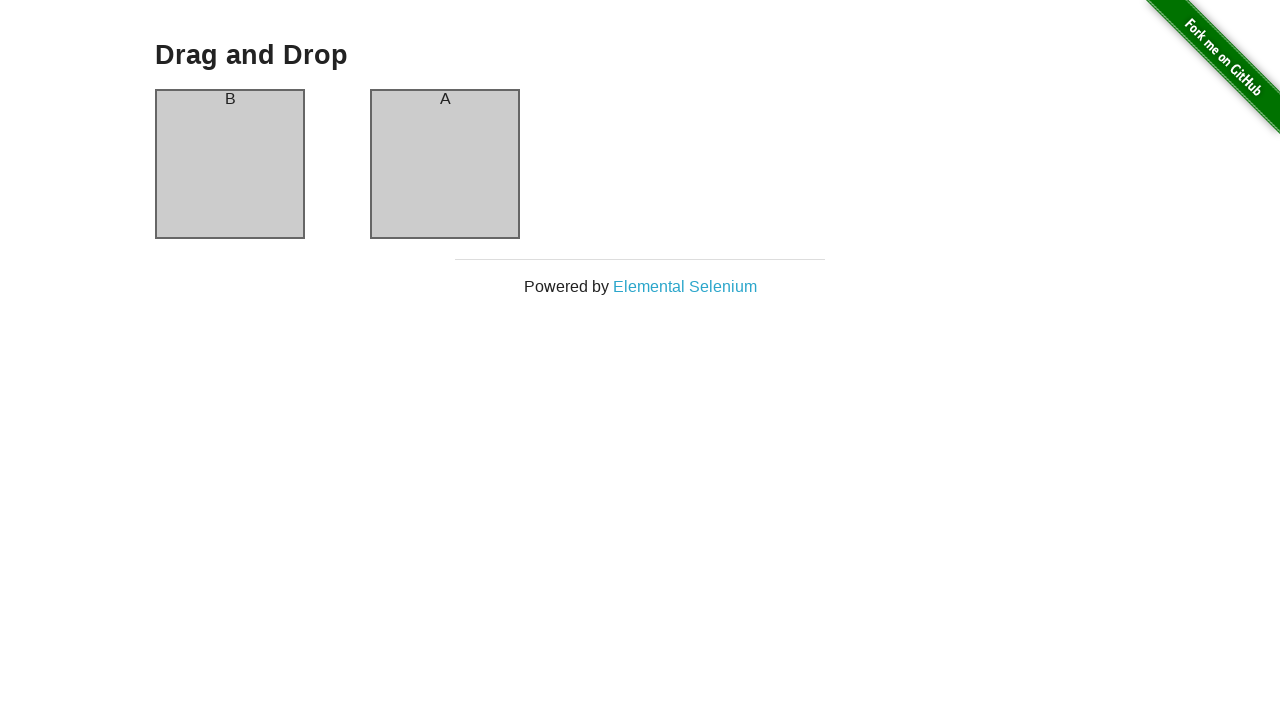